Tests dynamic content loading by clicking a Start button and waiting for a "Hello World!" message to appear on the page.

Starting URL: https://the-internet.herokuapp.com/dynamic_loading/2

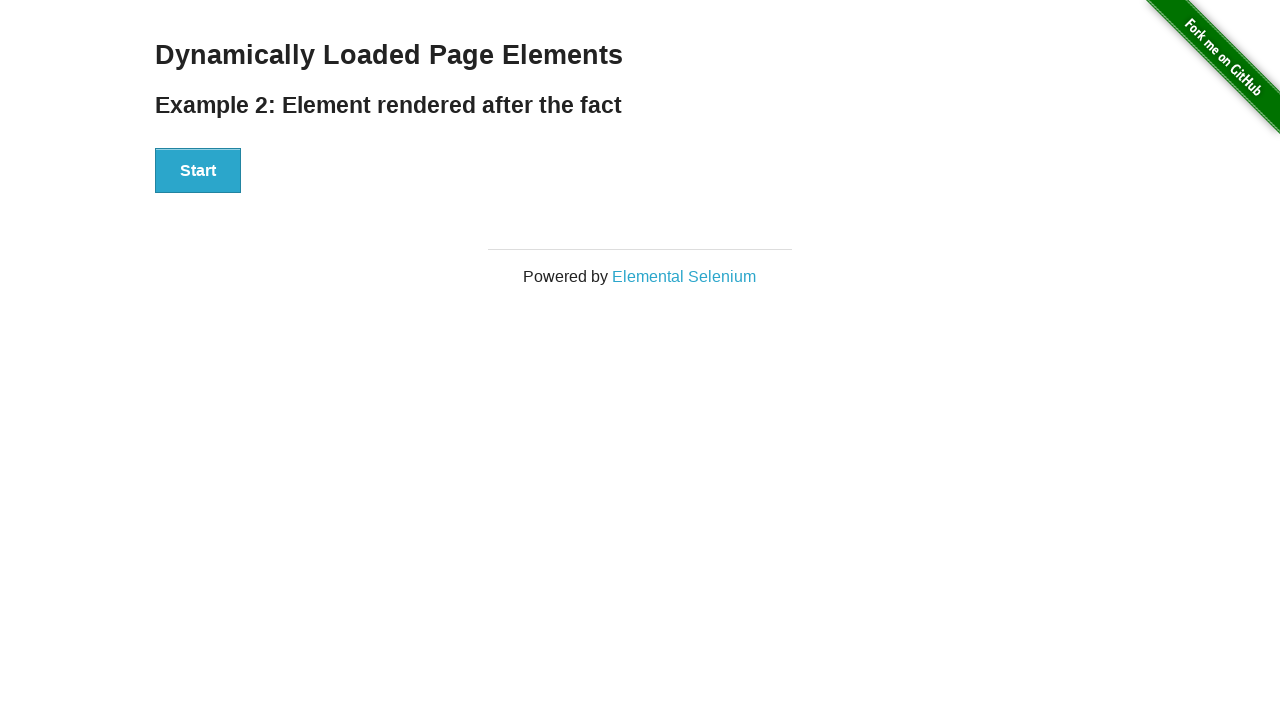

Clicked the Start button to trigger dynamic loading at (198, 171) on xpath=//button[.='Start']
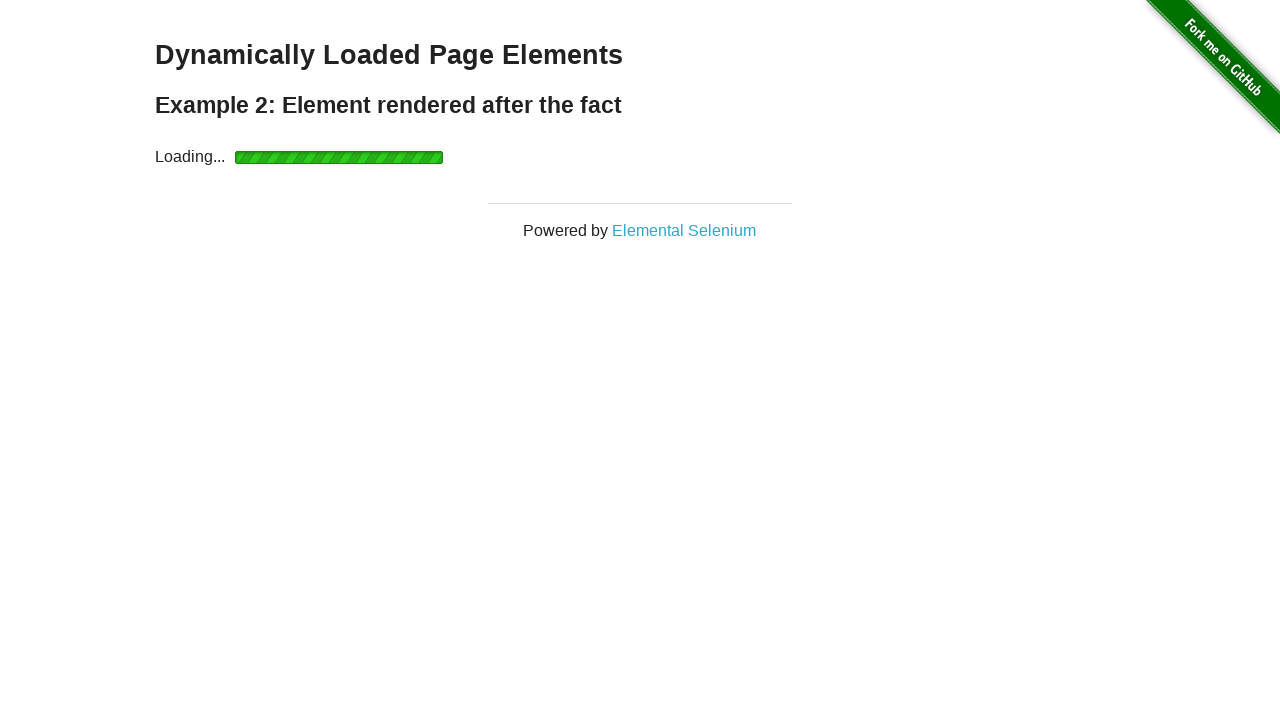

Waited for and confirmed 'Hello World!' message appeared
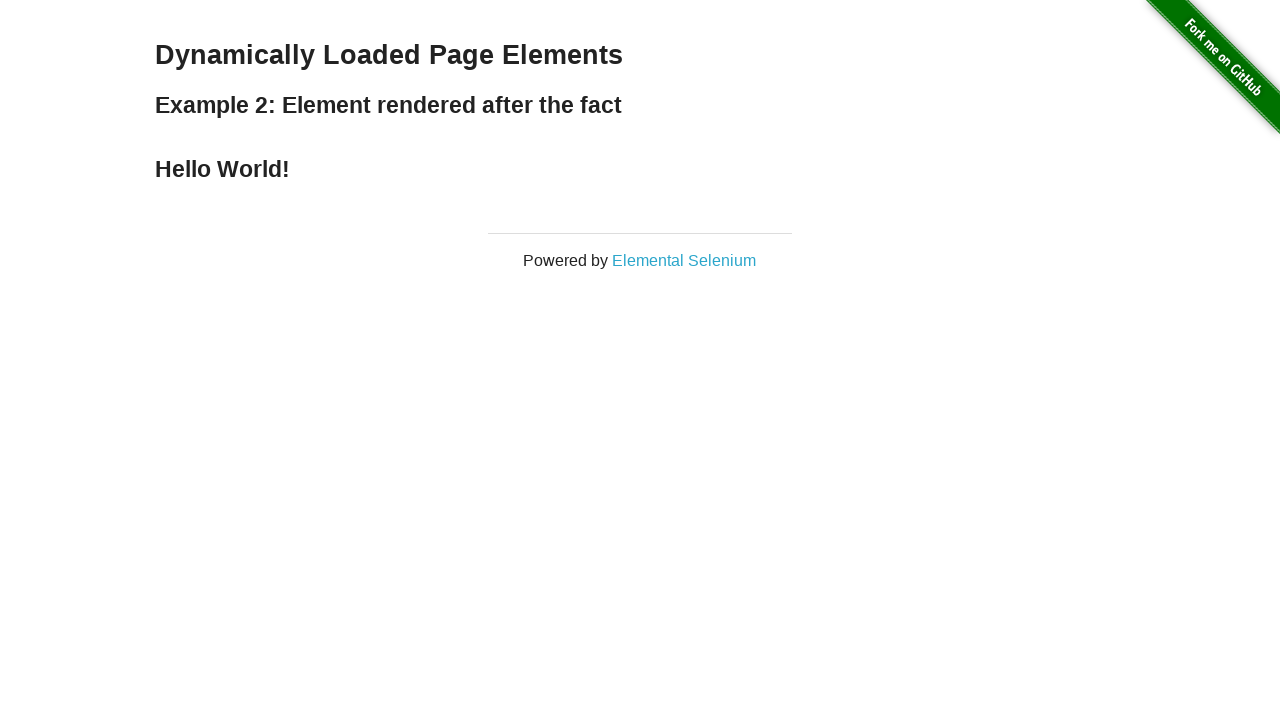

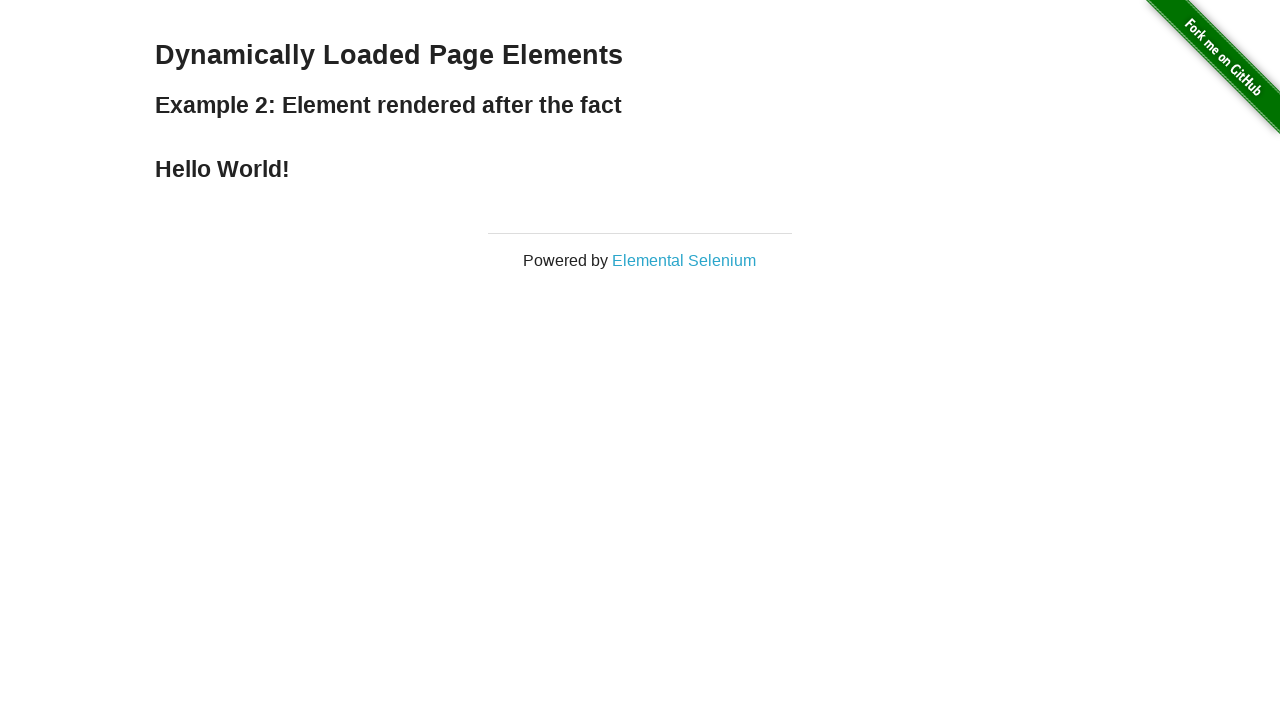